Tests selecting multiple checkboxes in a product table by clicking all checkboxes except the first two

Starting URL: https://testautomationpractice.blogspot.com/

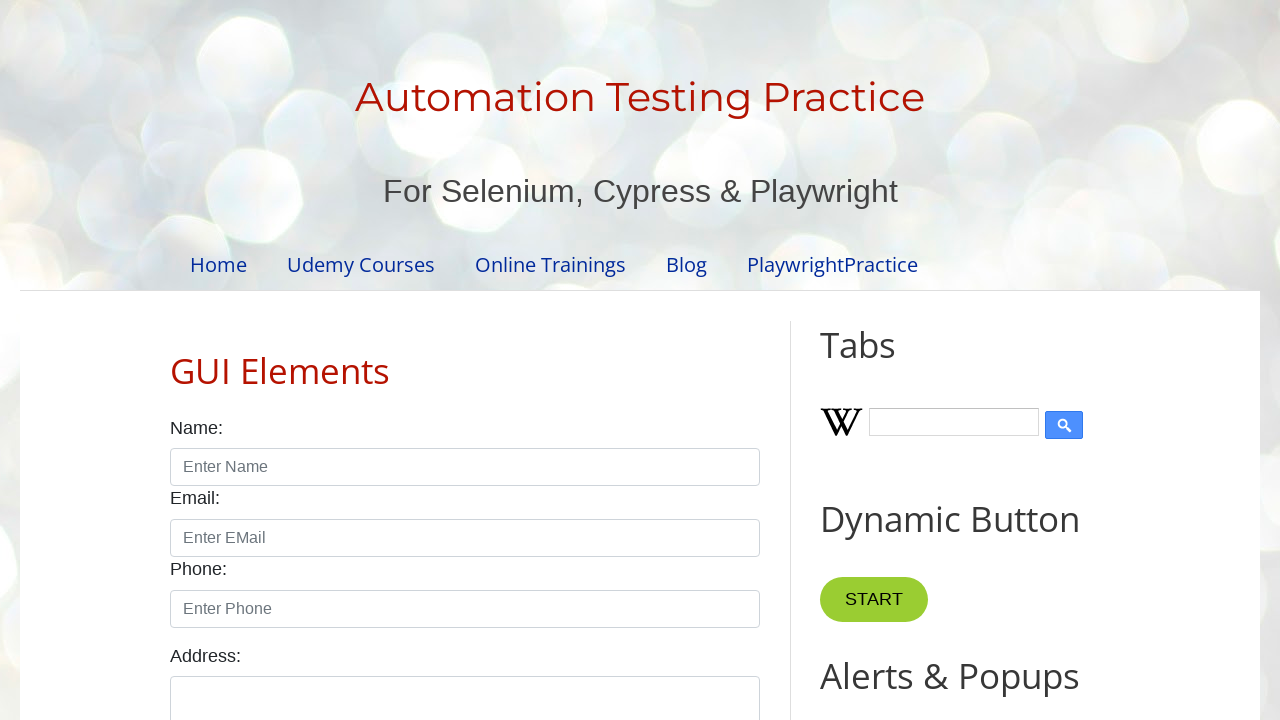

Located all checkboxes in the product table
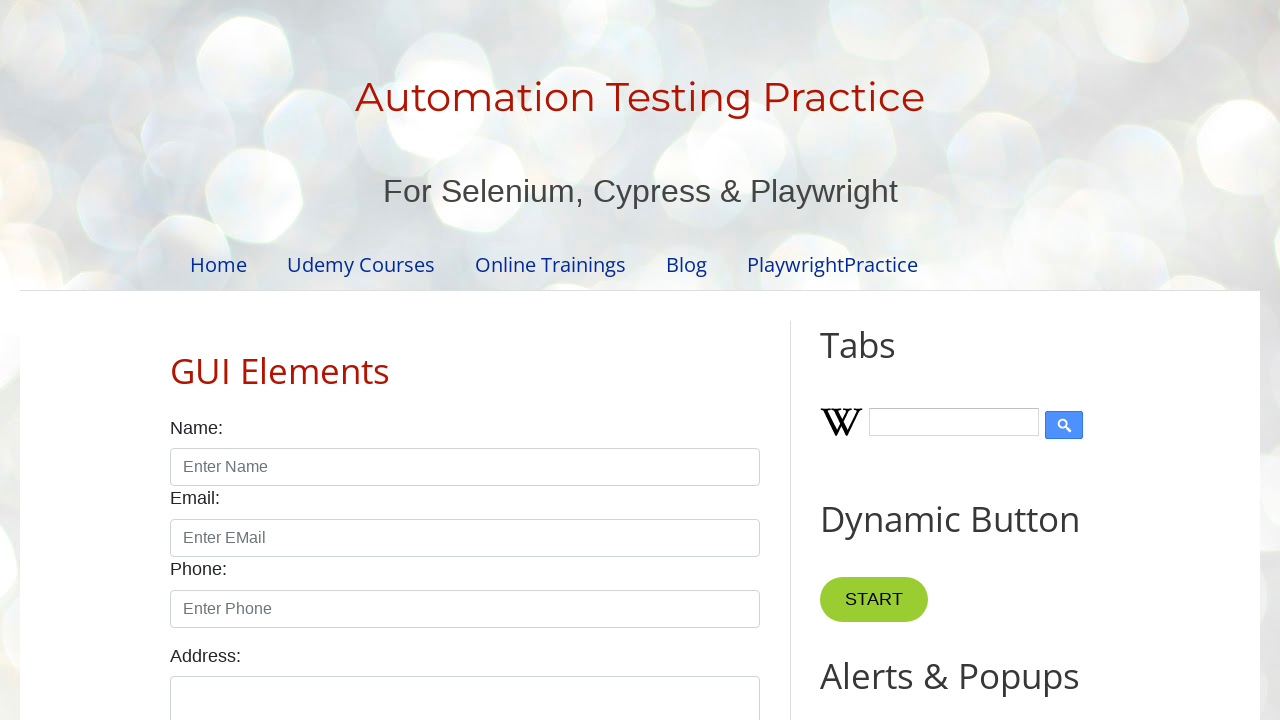

Clicked checkbox at index 2 at (651, 360) on xpath=//table[@id='productTable']/descendant::input >> nth=2
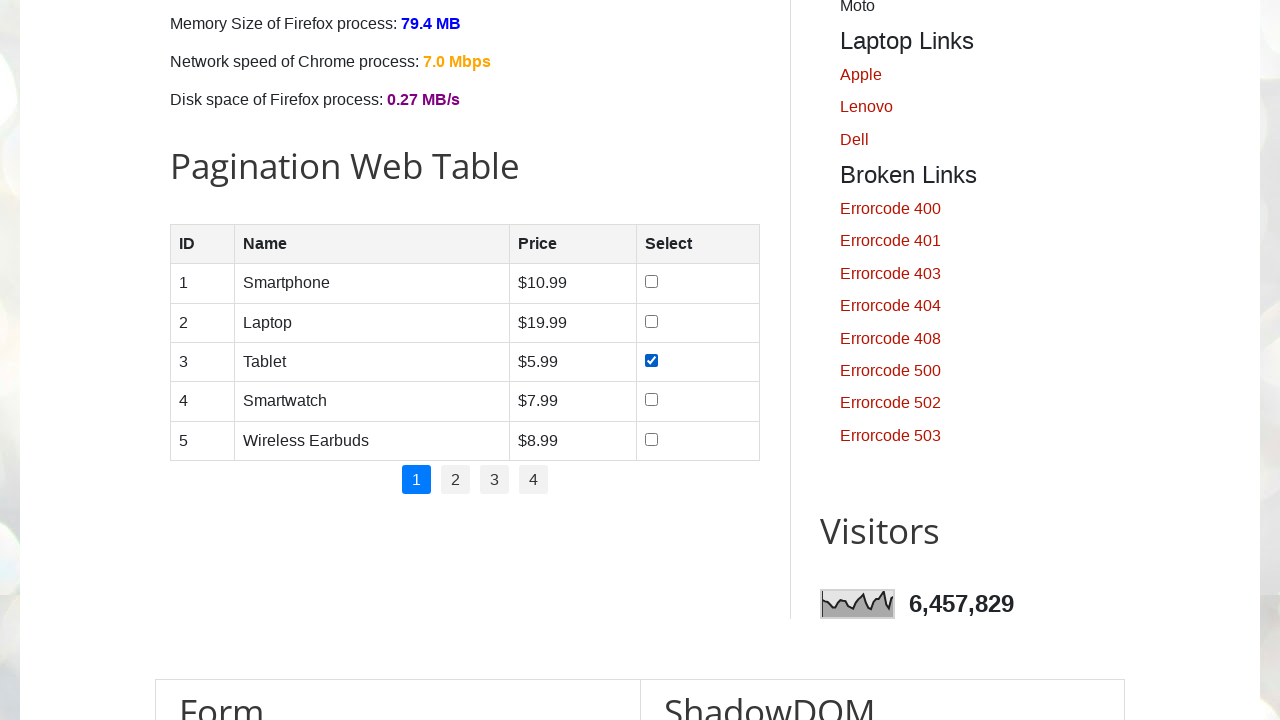

Clicked checkbox at index 3 at (651, 400) on xpath=//table[@id='productTable']/descendant::input >> nth=3
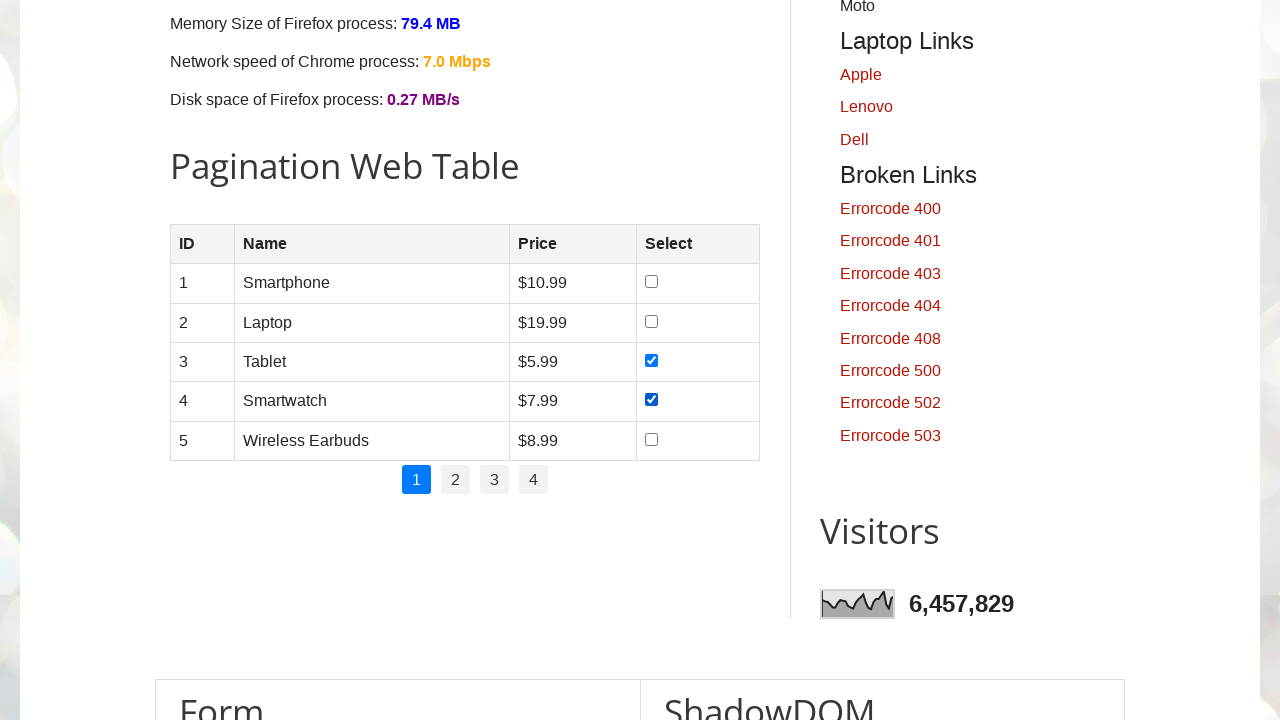

Clicked checkbox at index 4 at (651, 439) on xpath=//table[@id='productTable']/descendant::input >> nth=4
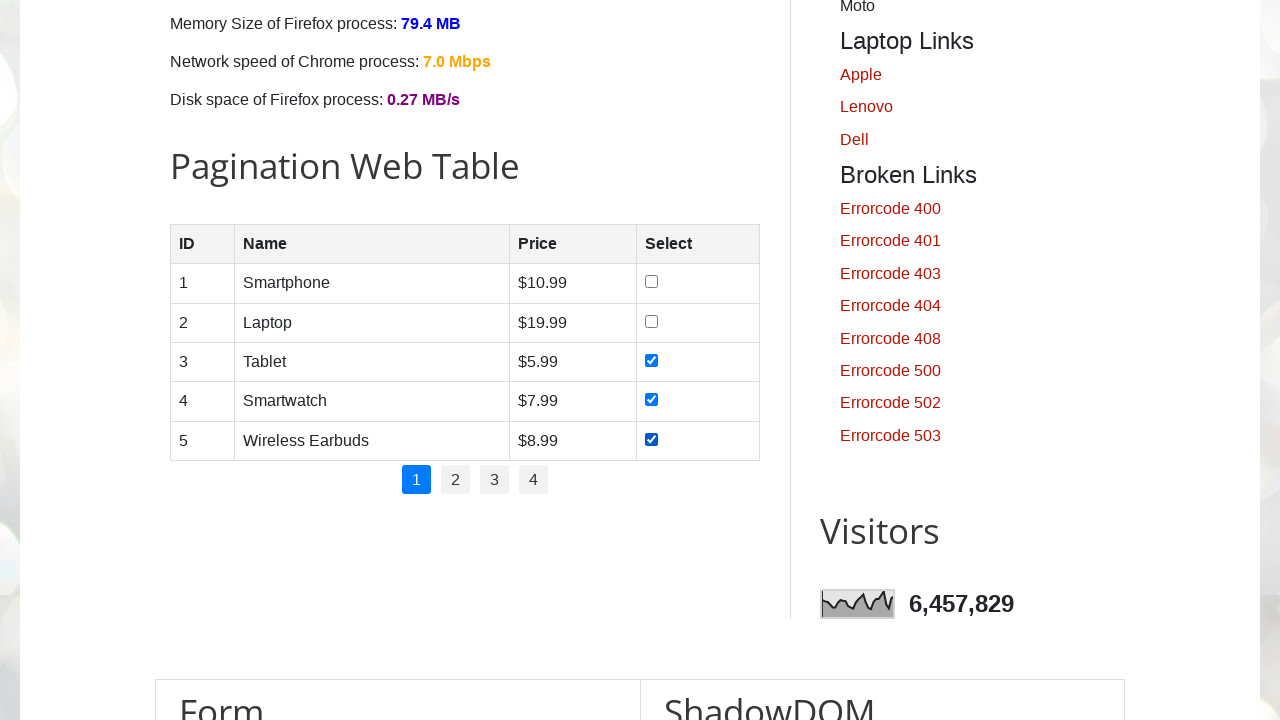

Waited 5 seconds for all checkbox clicks to complete
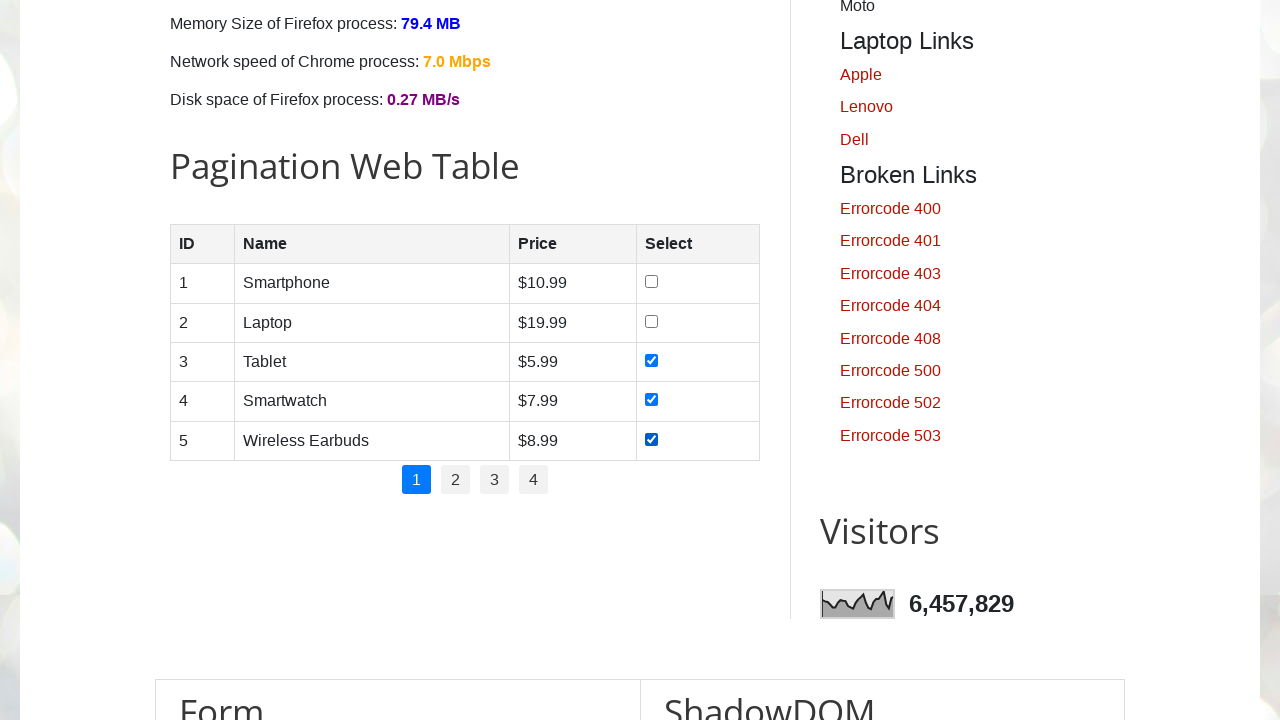

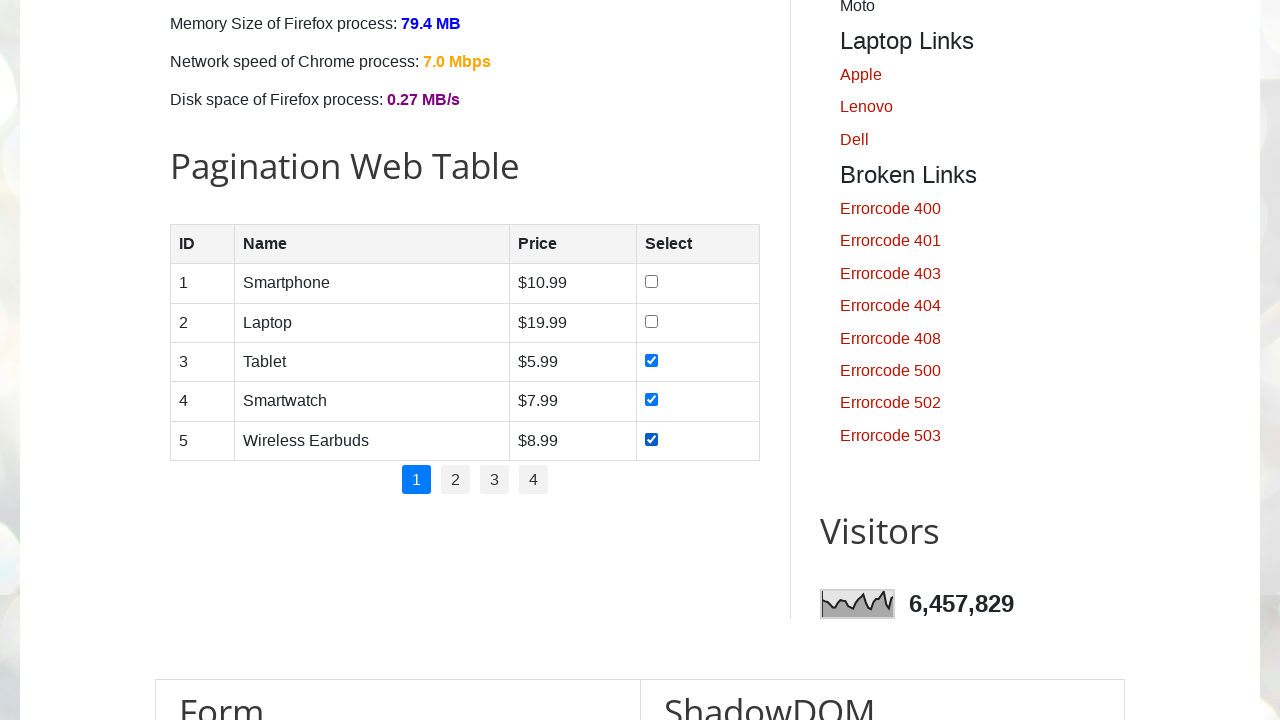